Tests that edits are saved when the edit input loses focus (blur event)

Starting URL: https://demo.playwright.dev/todomvc

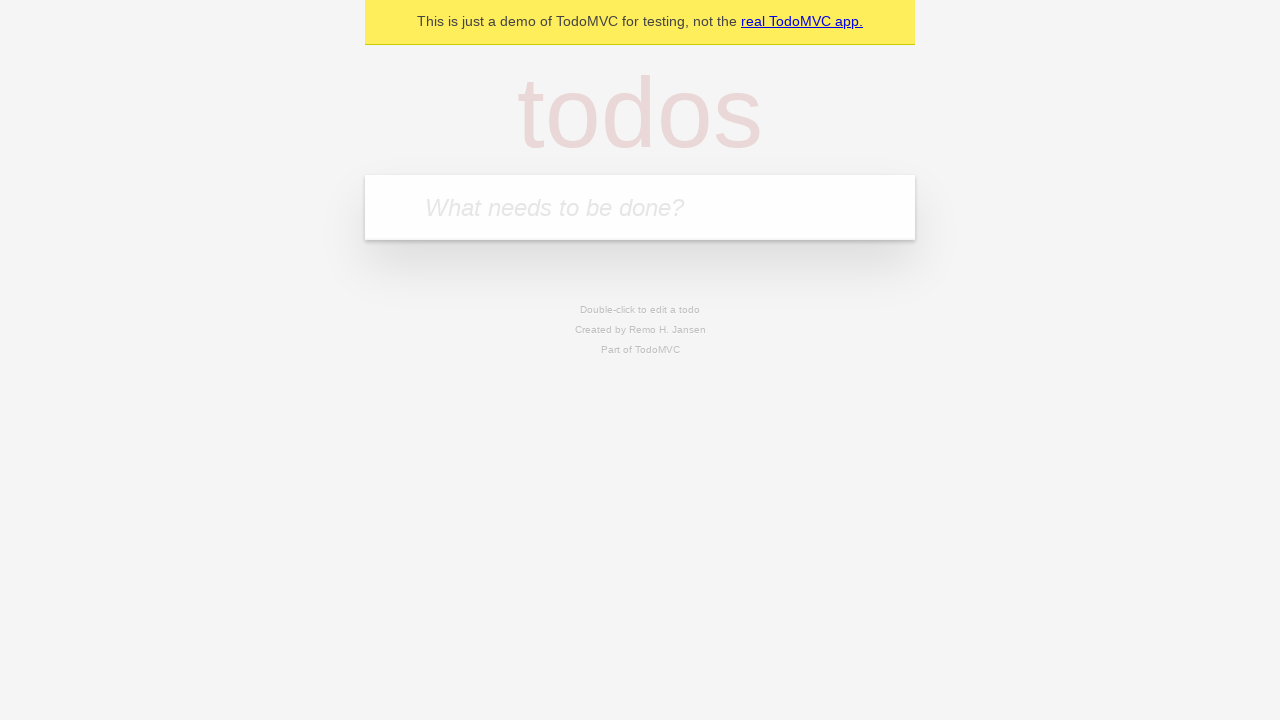

Filled new todo input with 'buy some cheese' on internal:attr=[placeholder="What needs to be done?"i]
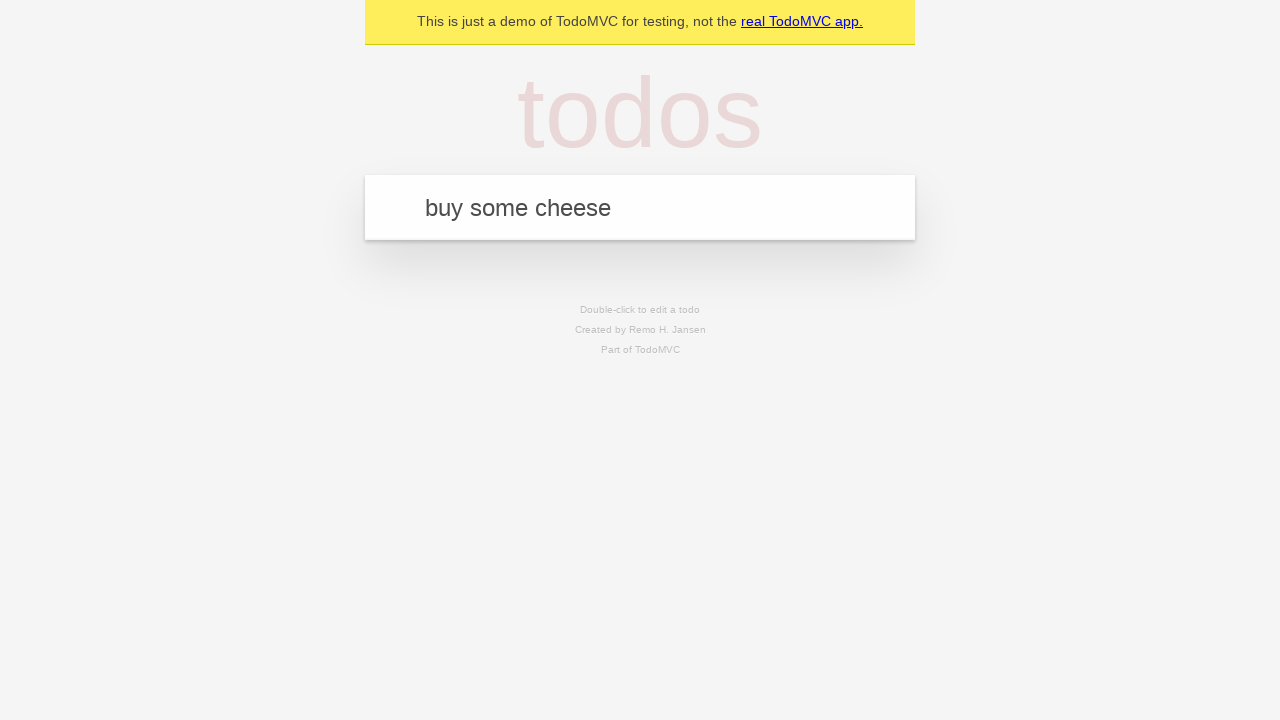

Pressed Enter to create first todo on internal:attr=[placeholder="What needs to be done?"i]
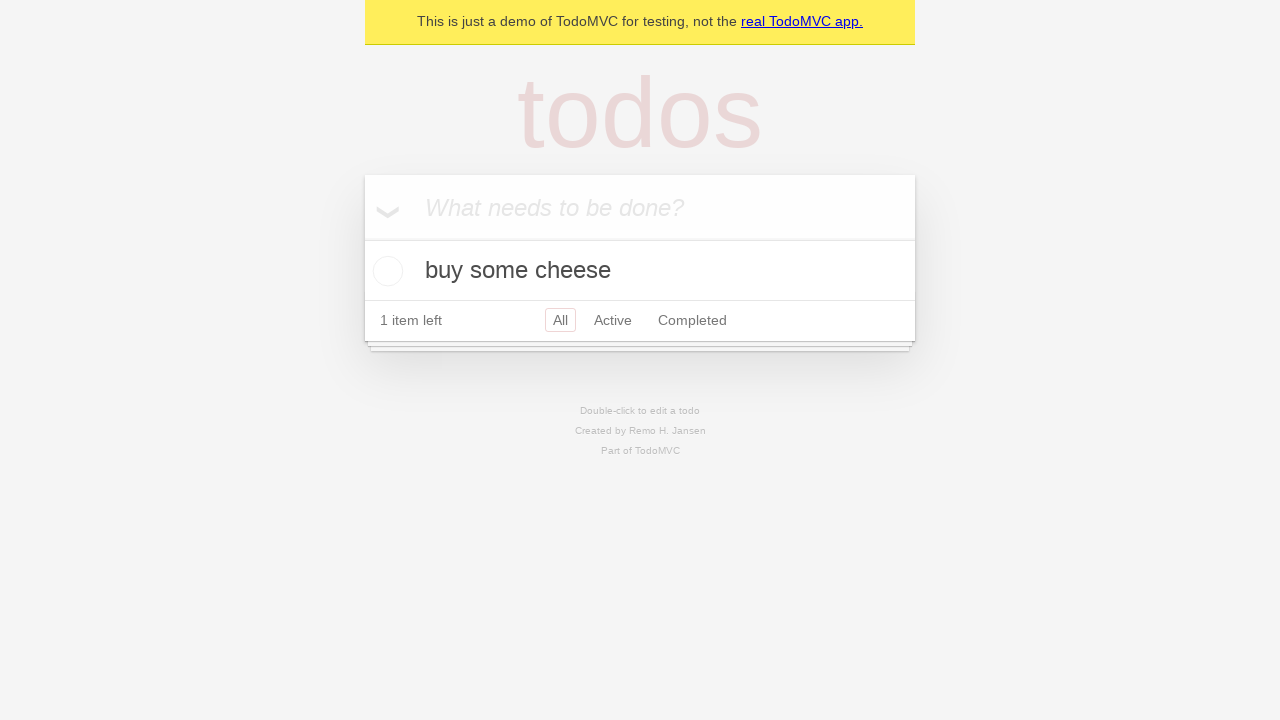

Filled new todo input with 'feed the cat' on internal:attr=[placeholder="What needs to be done?"i]
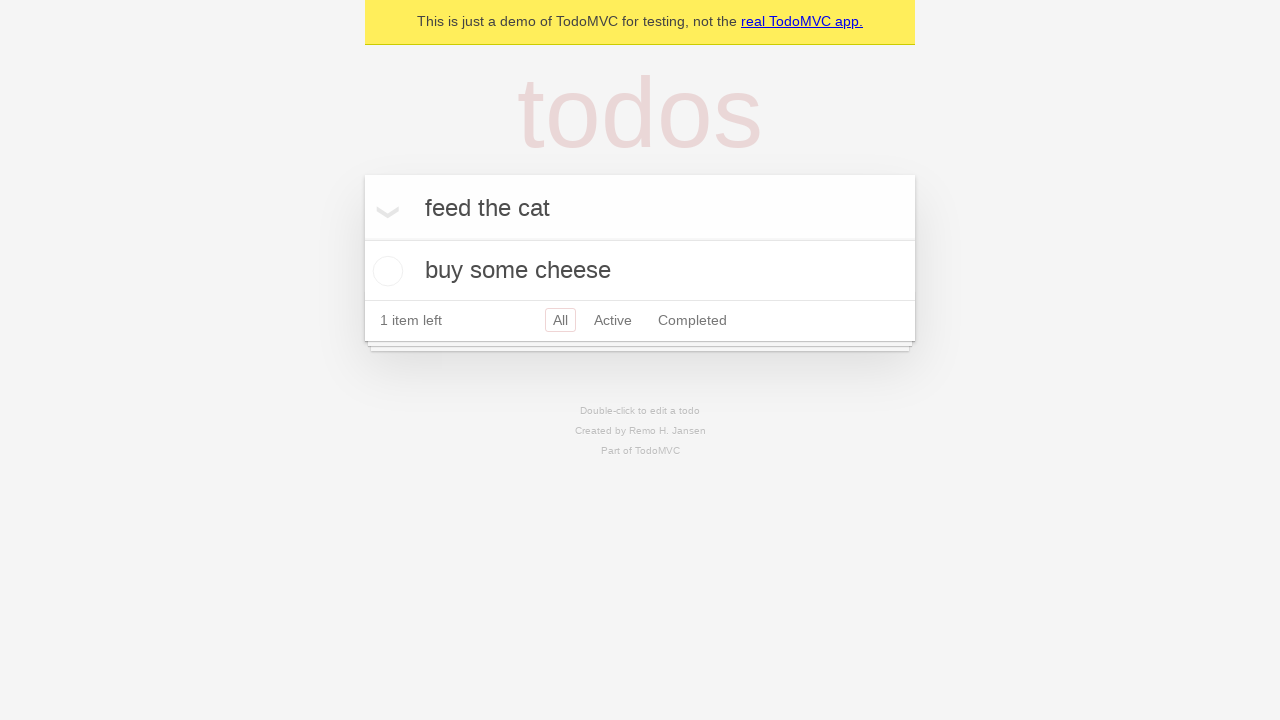

Pressed Enter to create second todo on internal:attr=[placeholder="What needs to be done?"i]
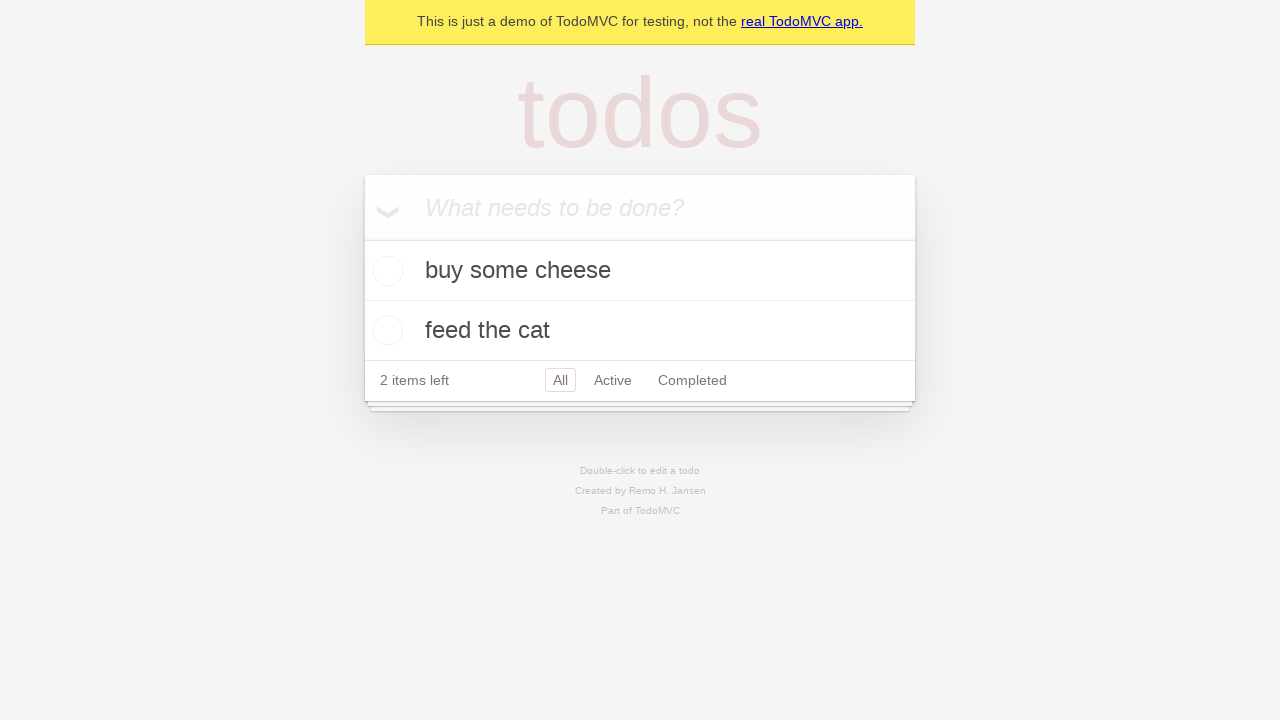

Filled new todo input with 'book a doctors appointment' on internal:attr=[placeholder="What needs to be done?"i]
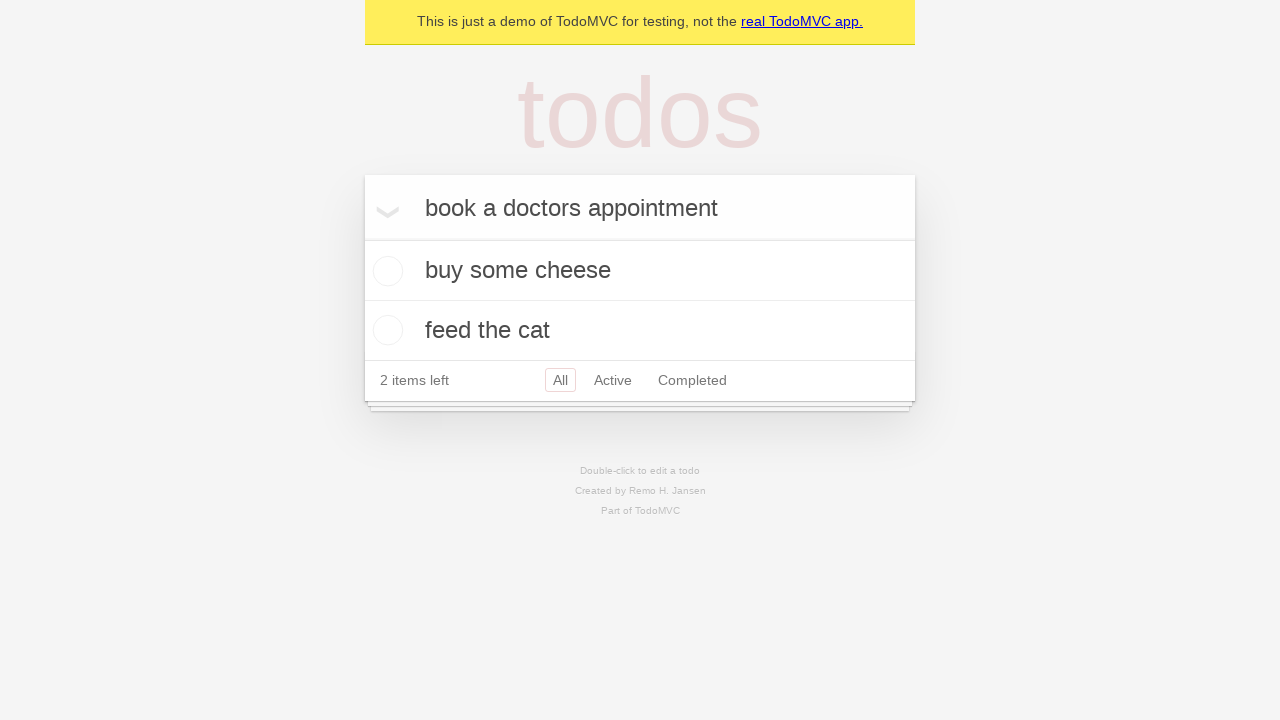

Pressed Enter to create third todo on internal:attr=[placeholder="What needs to be done?"i]
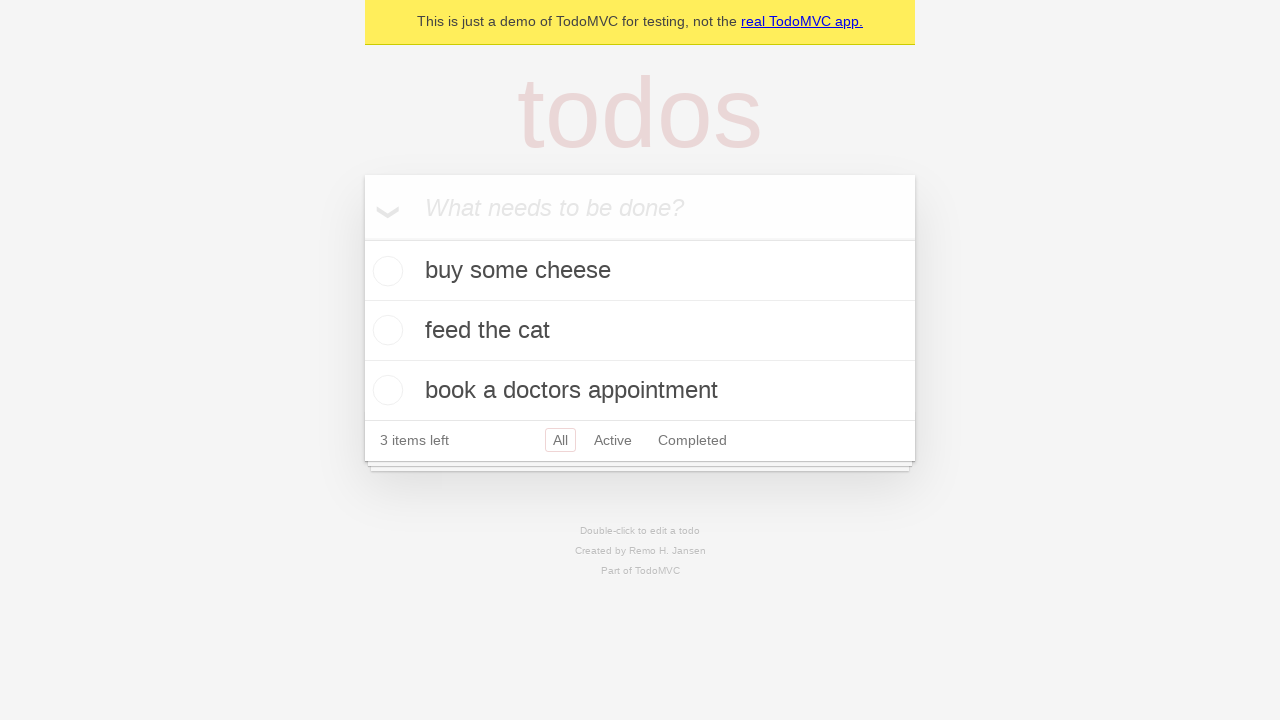

Waited for all 3 todos to appear in the list
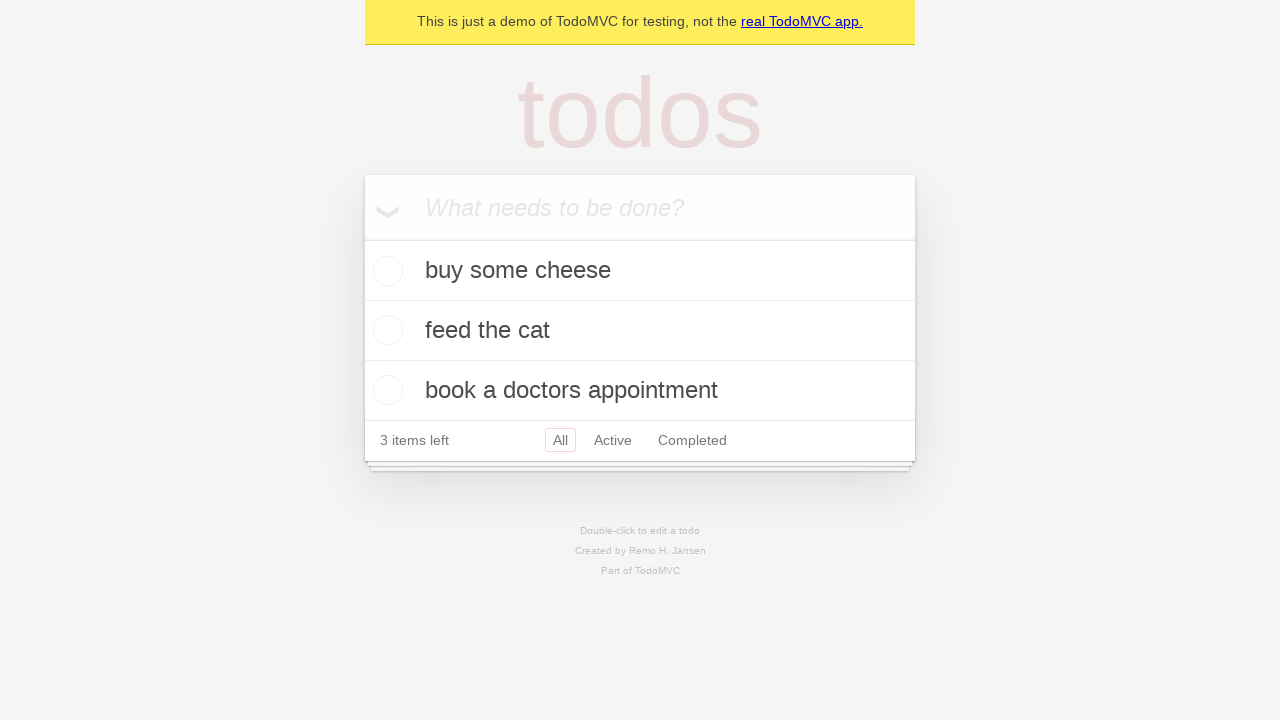

Double-clicked second todo item to enter edit mode at (640, 331) on internal:testid=[data-testid="todo-item"s] >> nth=1
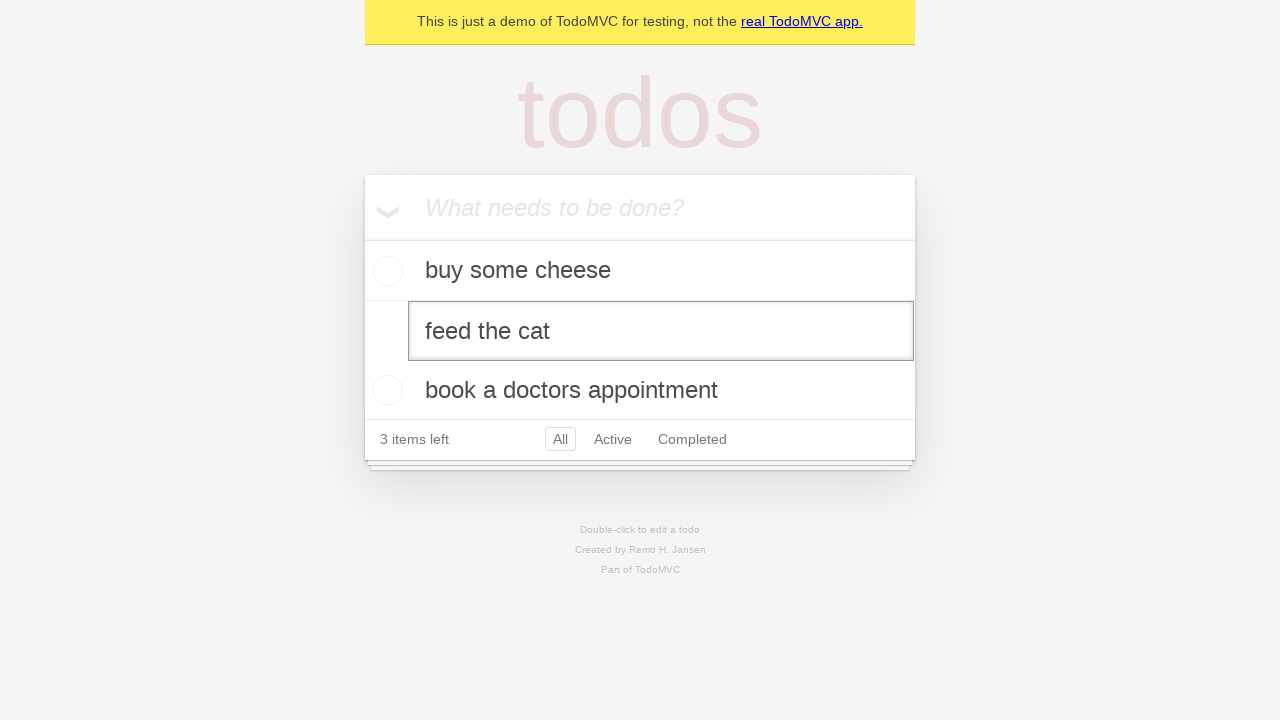

Changed edited todo text to 'buy some sausages' on internal:testid=[data-testid="todo-item"s] >> nth=1 >> internal:role=textbox[nam
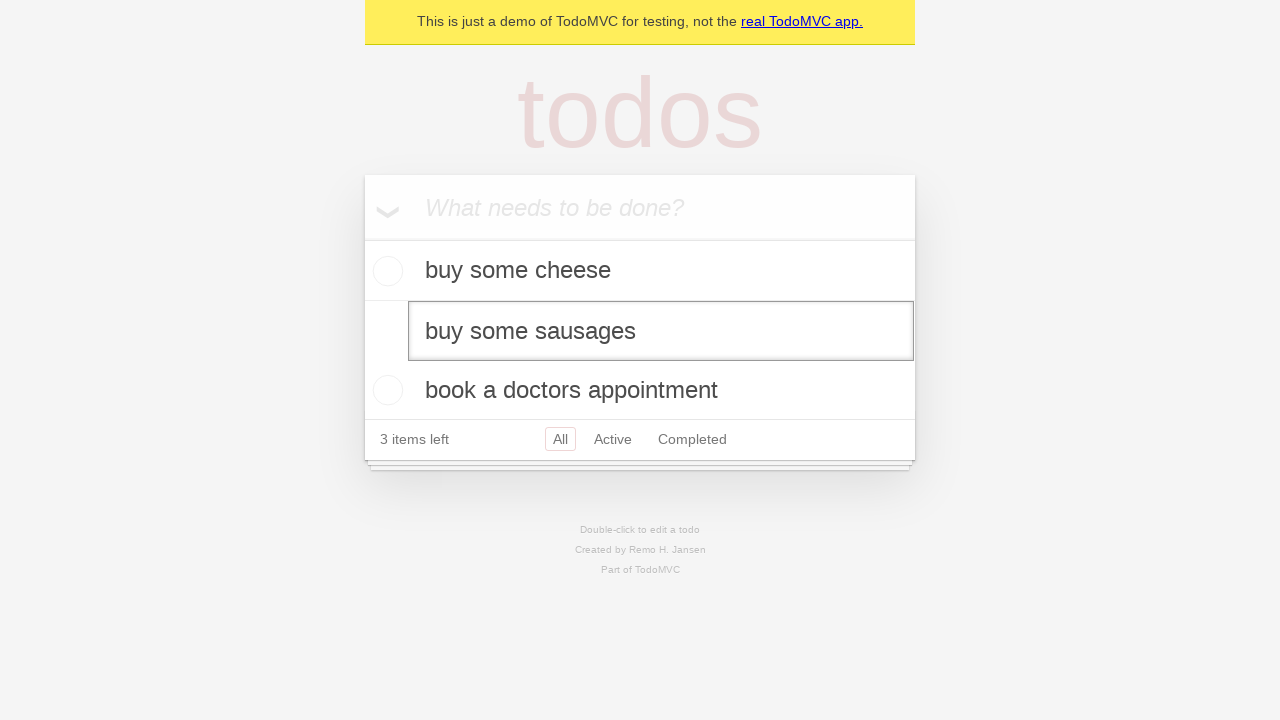

Dispatched blur event to save the edited todo
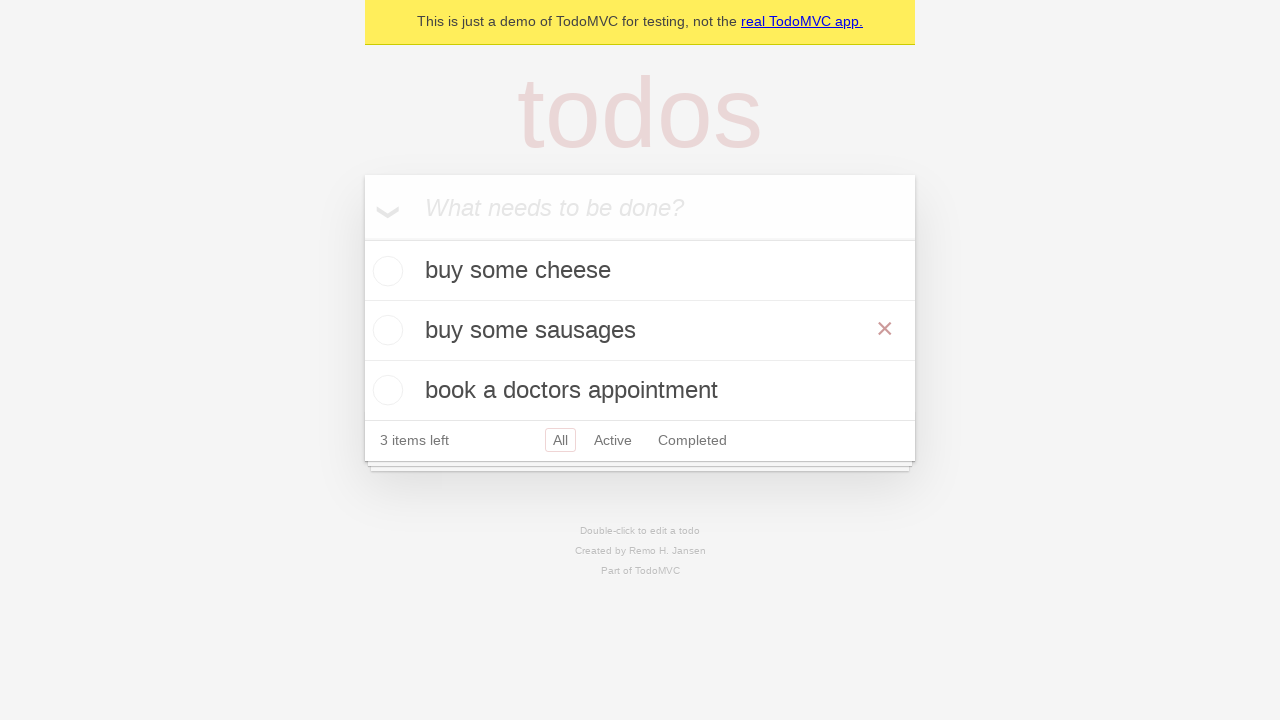

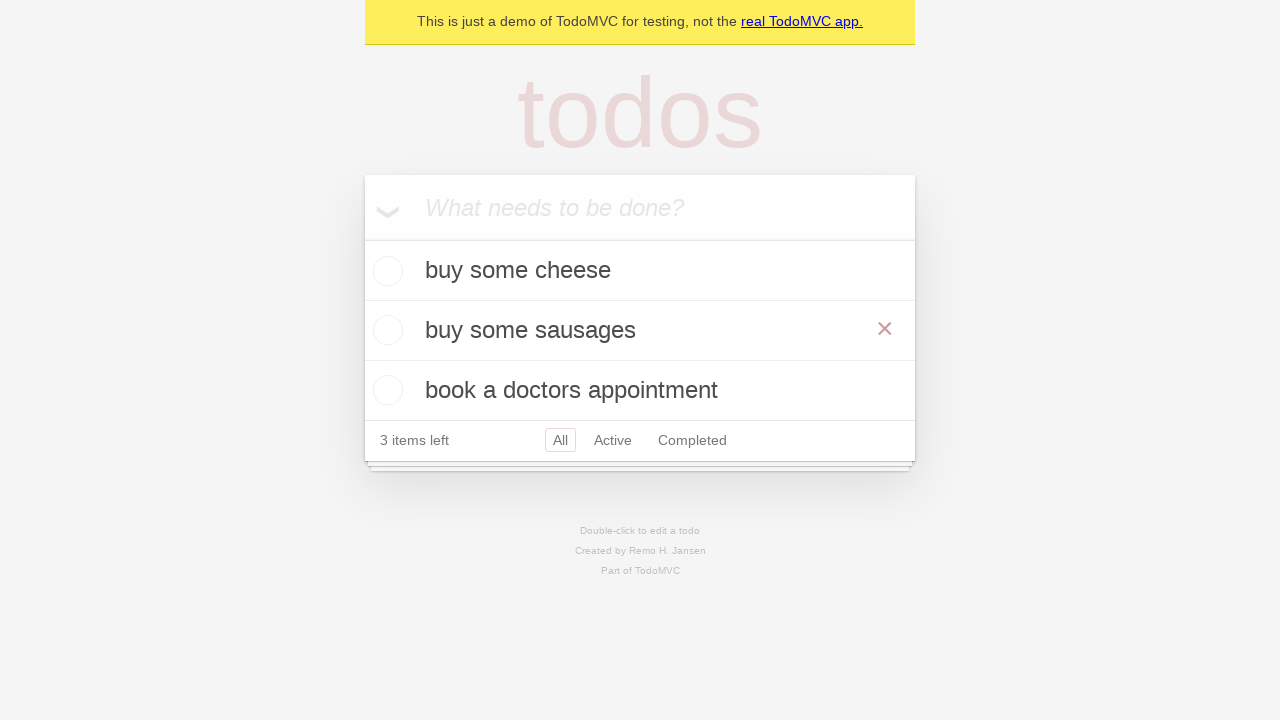